Tests checkbox and radio button interactions within an iframe on the jQuery UI demo page

Starting URL: https://jqueryui.com/checkboxradio

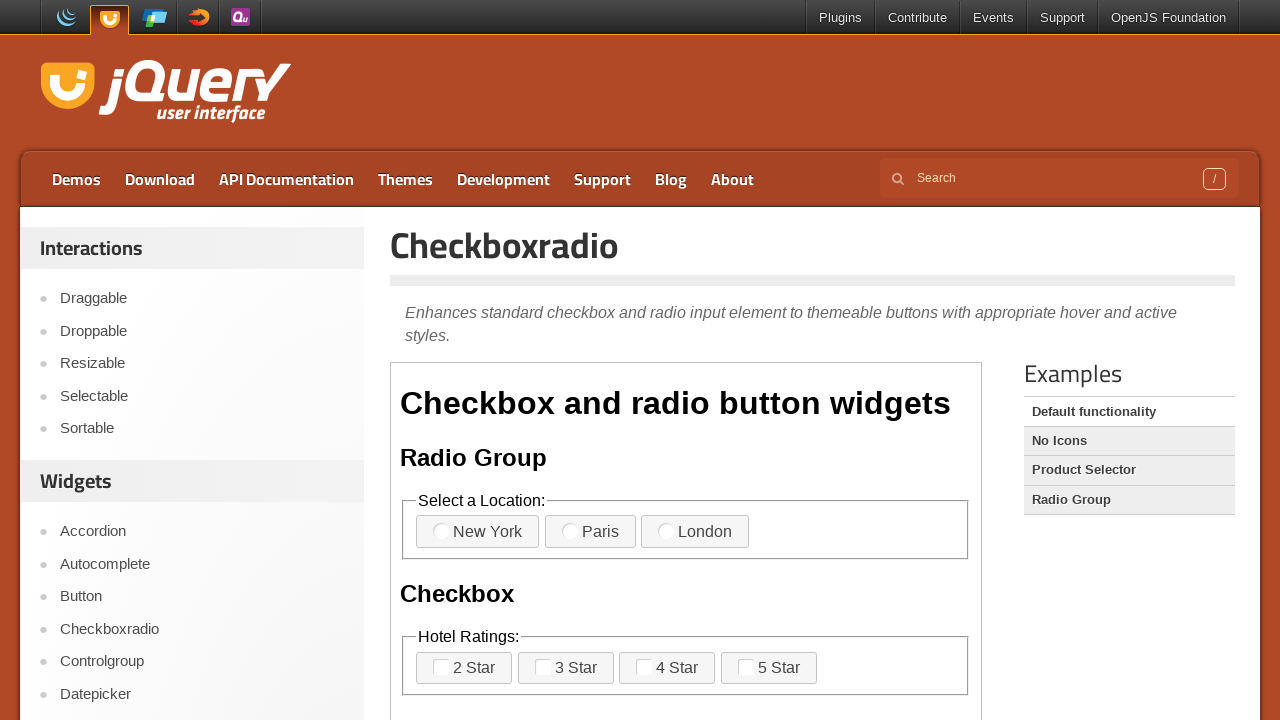

Navigated to jQuery UI checkboxradio demo page
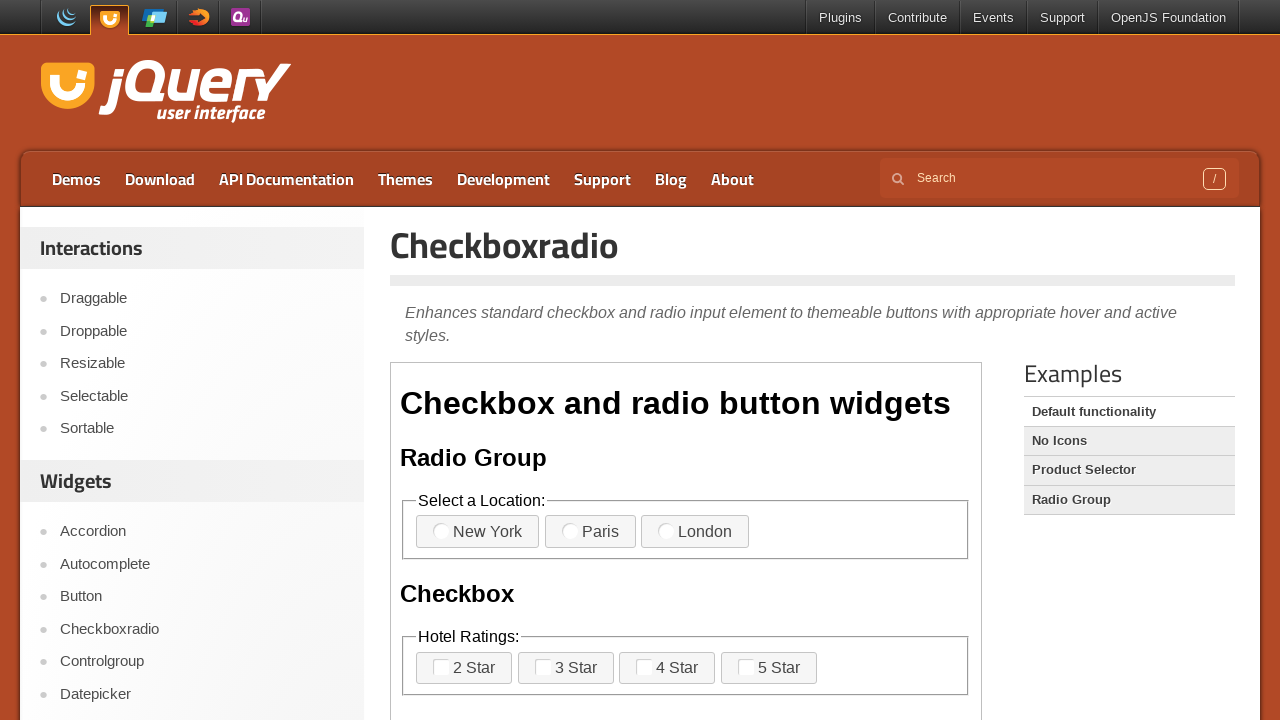

Located the iframe containing checkbox and radio button demo
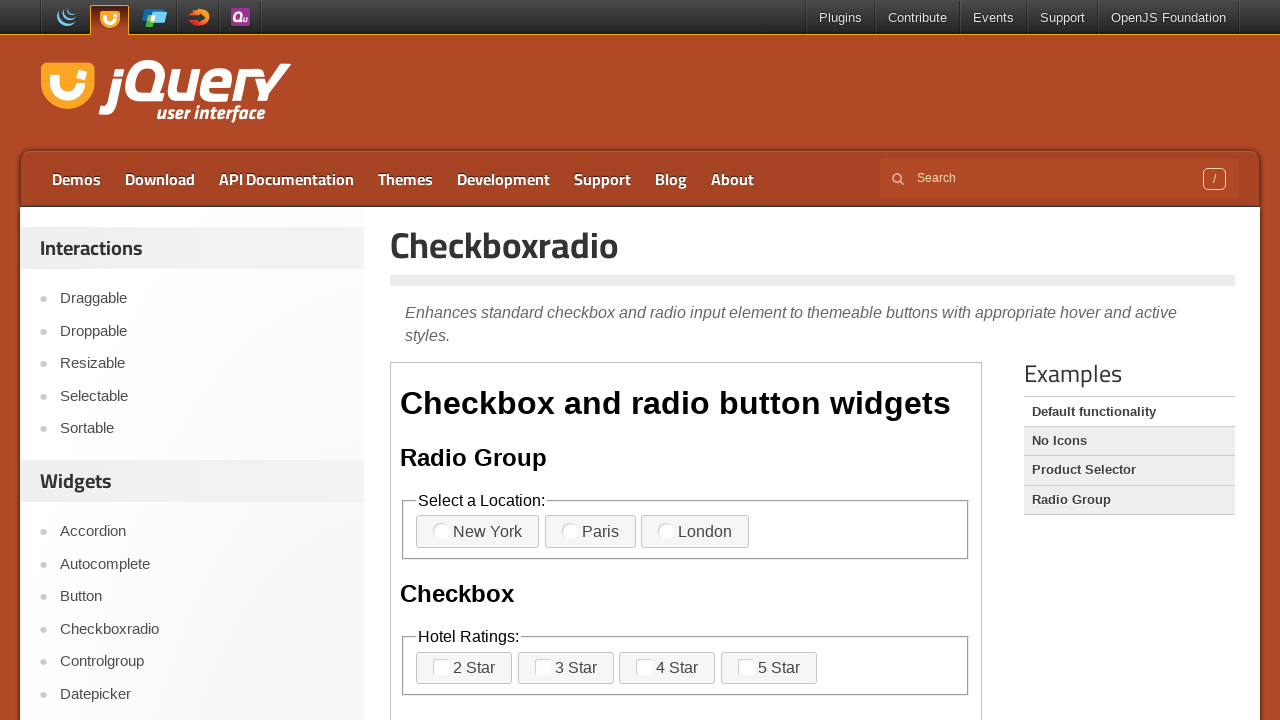

Clicked third checkbox in first fieldset at (695, 532) on iframe >> nth=0 >> internal:control=enter-frame >> xpath=//body/div[1]/fieldset[
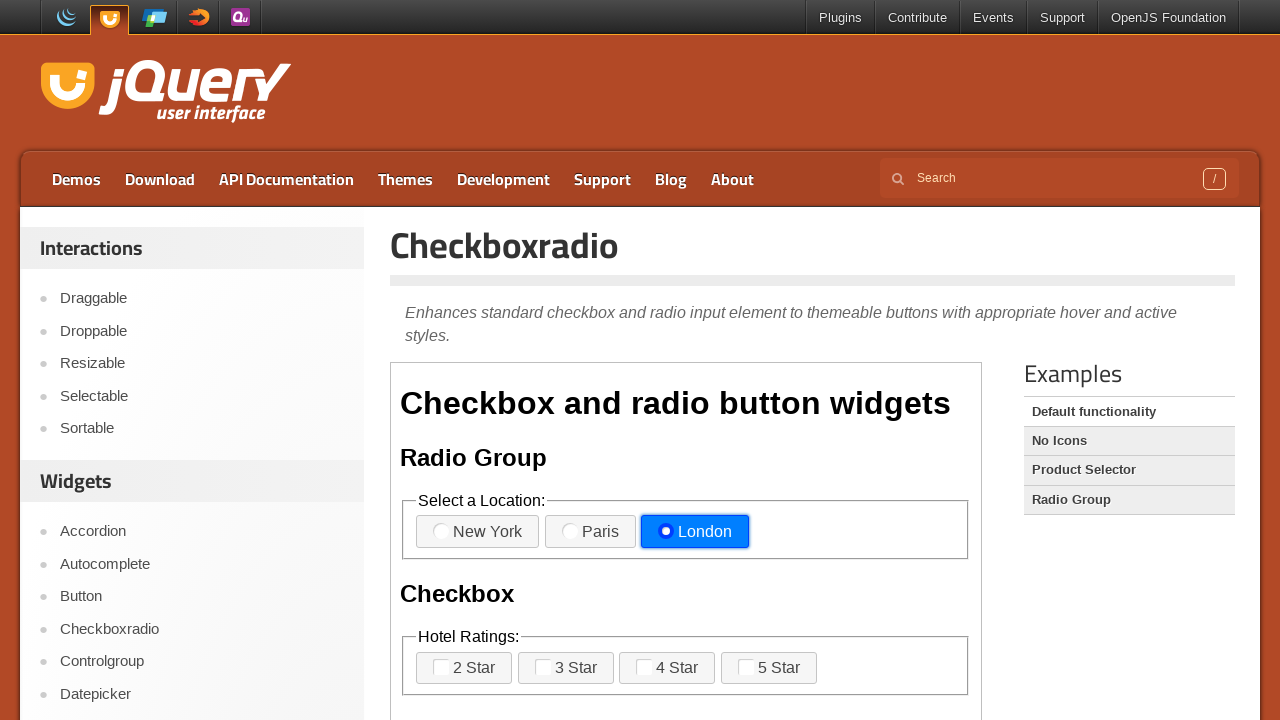

Clicked fourth radio button in second fieldset at (746, 667) on iframe >> nth=0 >> internal:control=enter-frame >> xpath=//body[1]/div[1]/fields
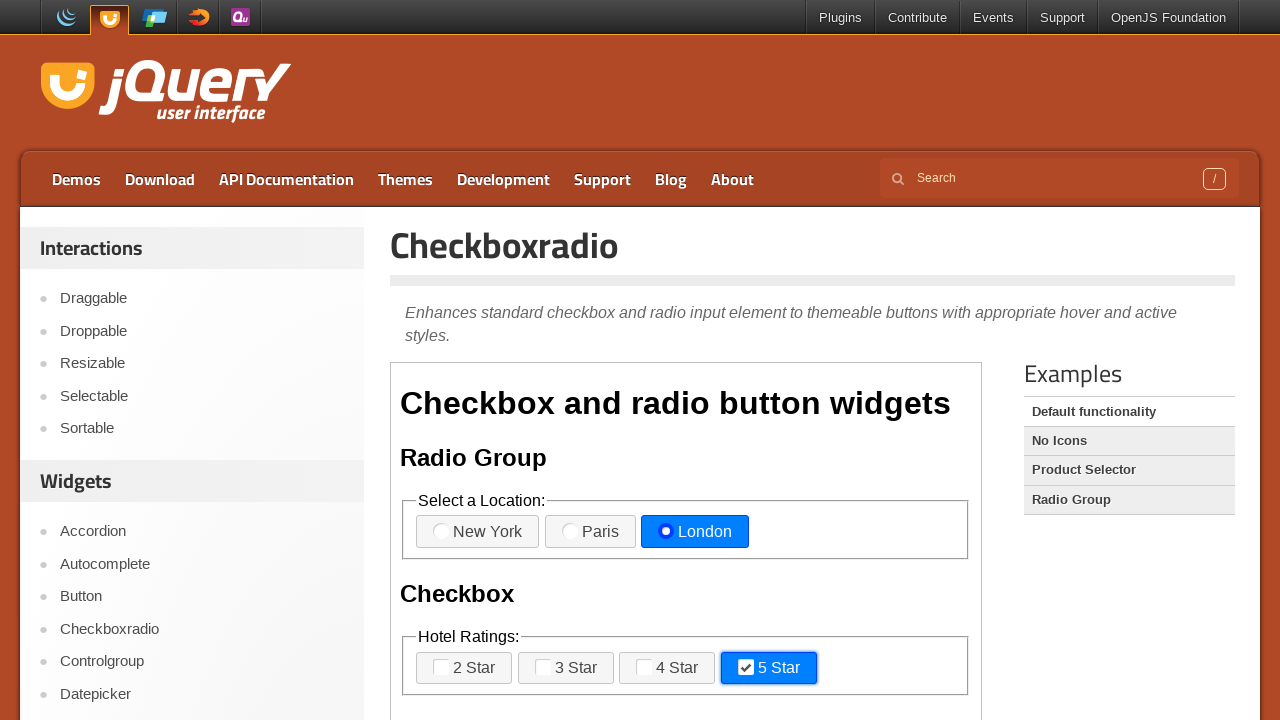

Clicked third radio button in second fieldset at (644, 667) on iframe >> nth=0 >> internal:control=enter-frame >> xpath=//body[1]/div[1]/fields
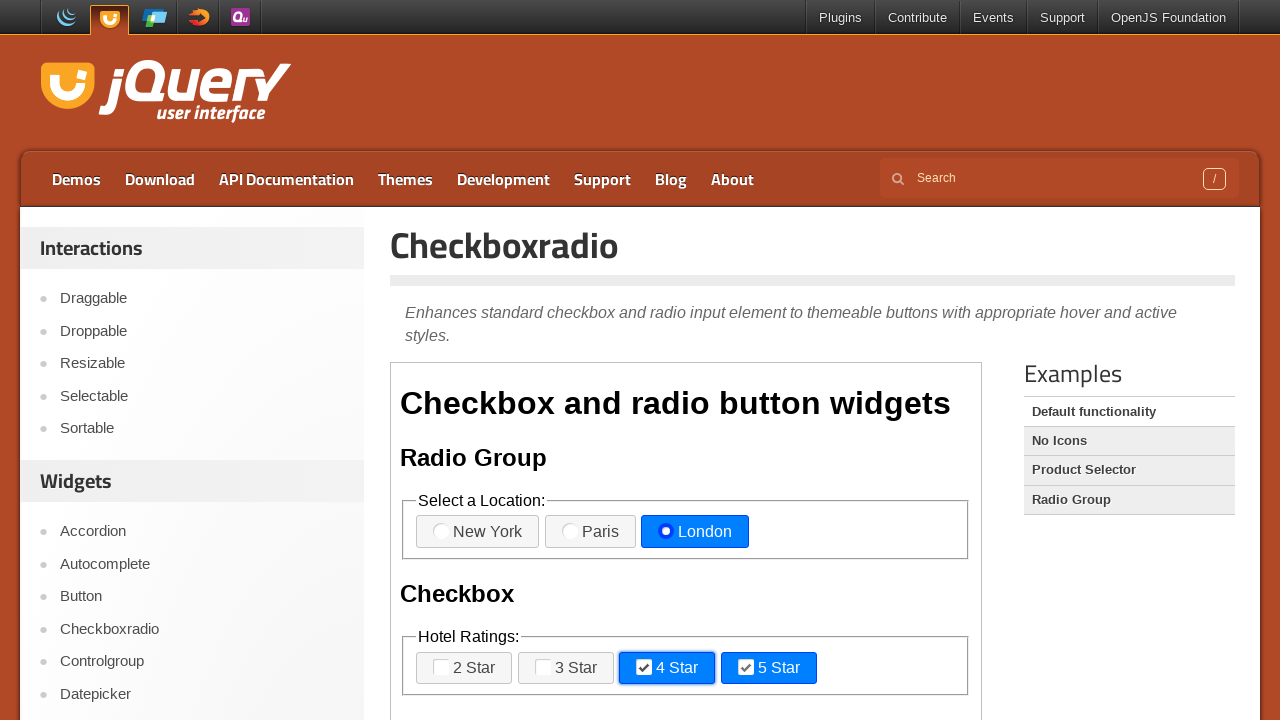

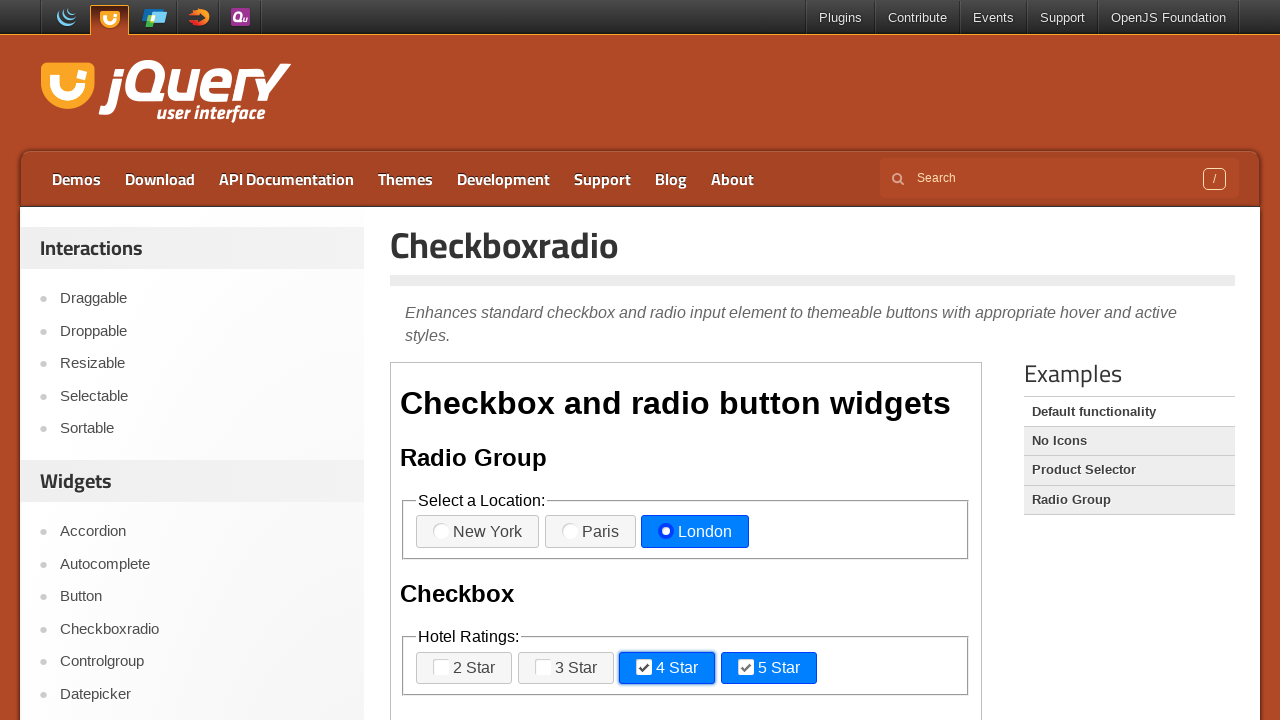